Tests date picker functionality on SpiceJet website by selecting a date using JavaScript execution to set a date value in an input field

Starting URL: https://www.spicejet.com/

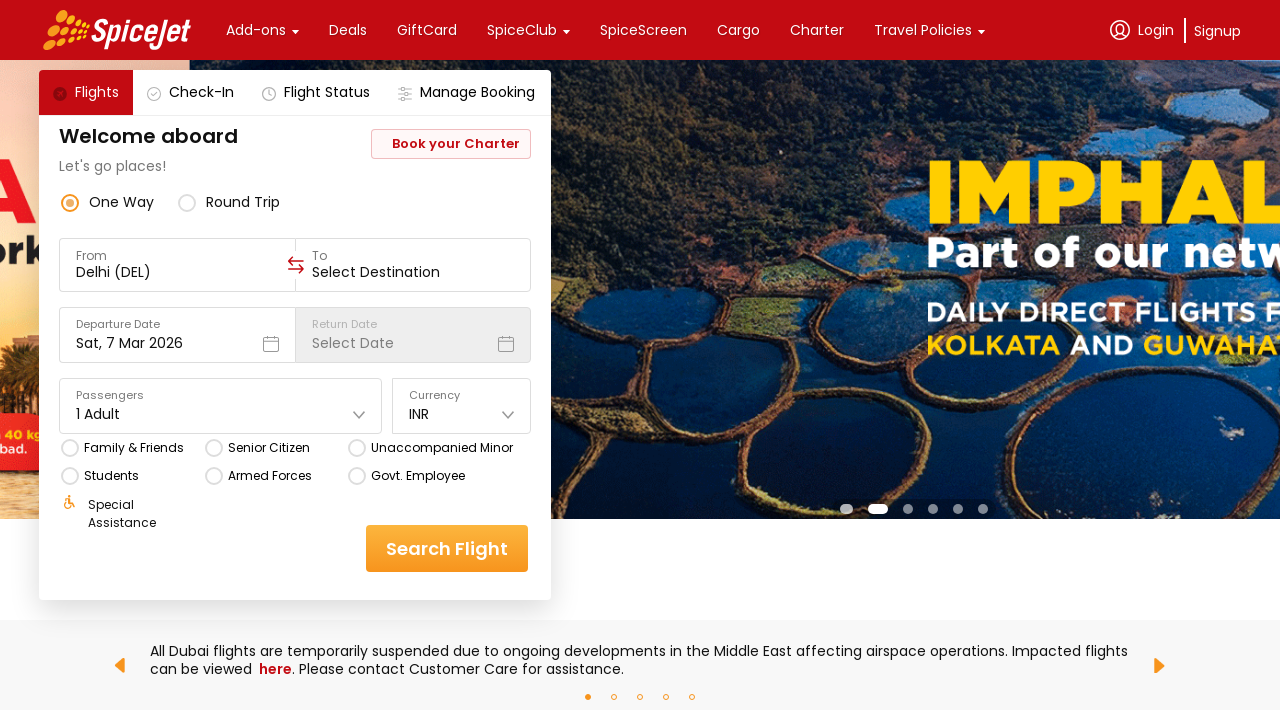

Waited for date input field to be visible
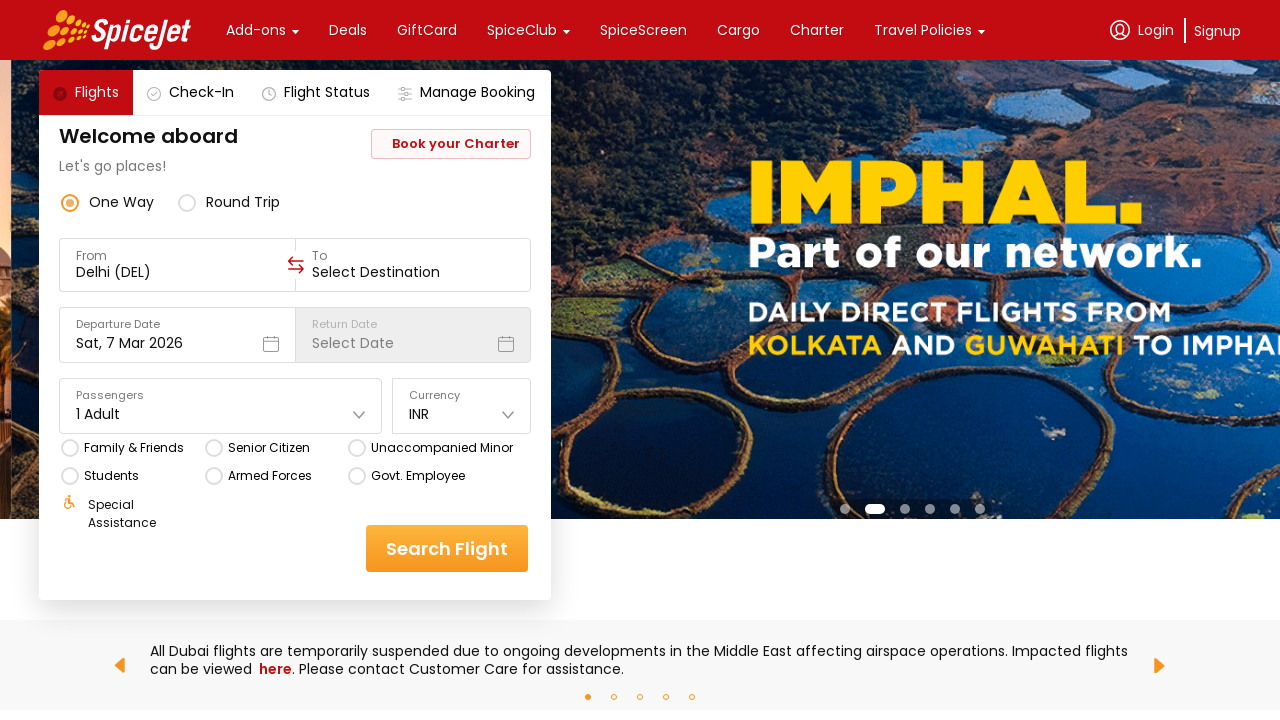

Set date value to '15-Aug-2024' using JavaScript execution
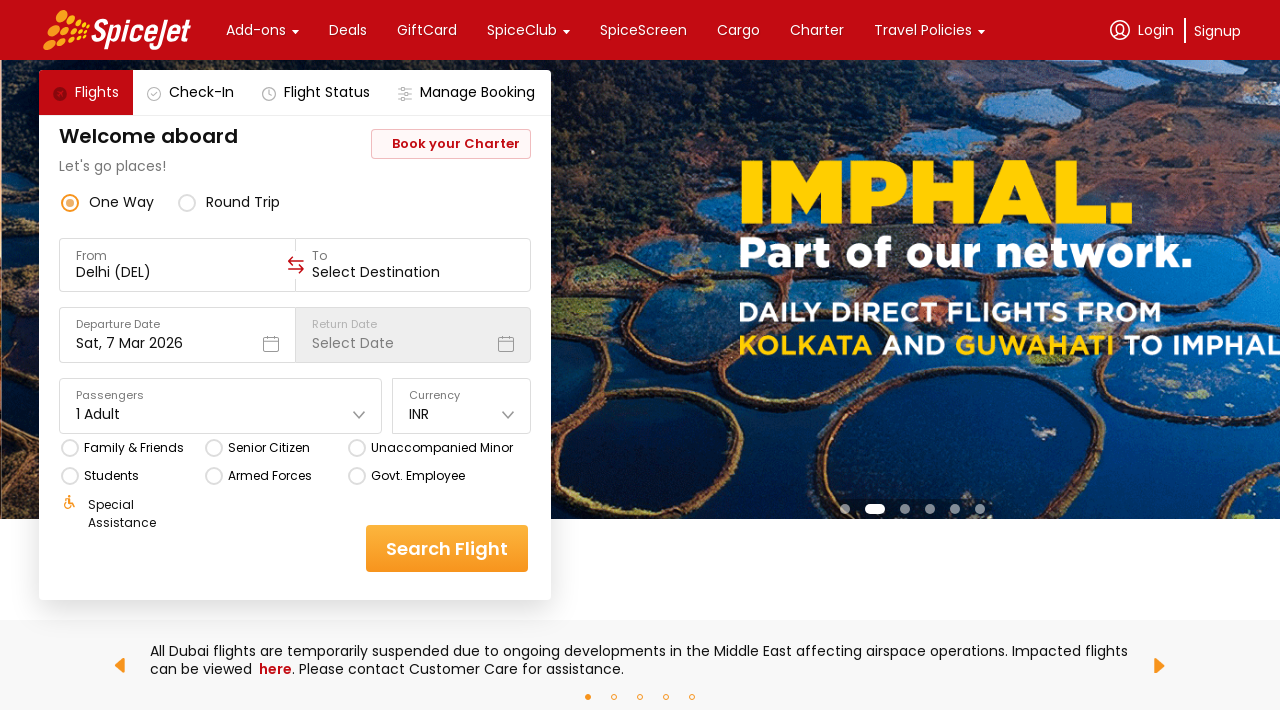

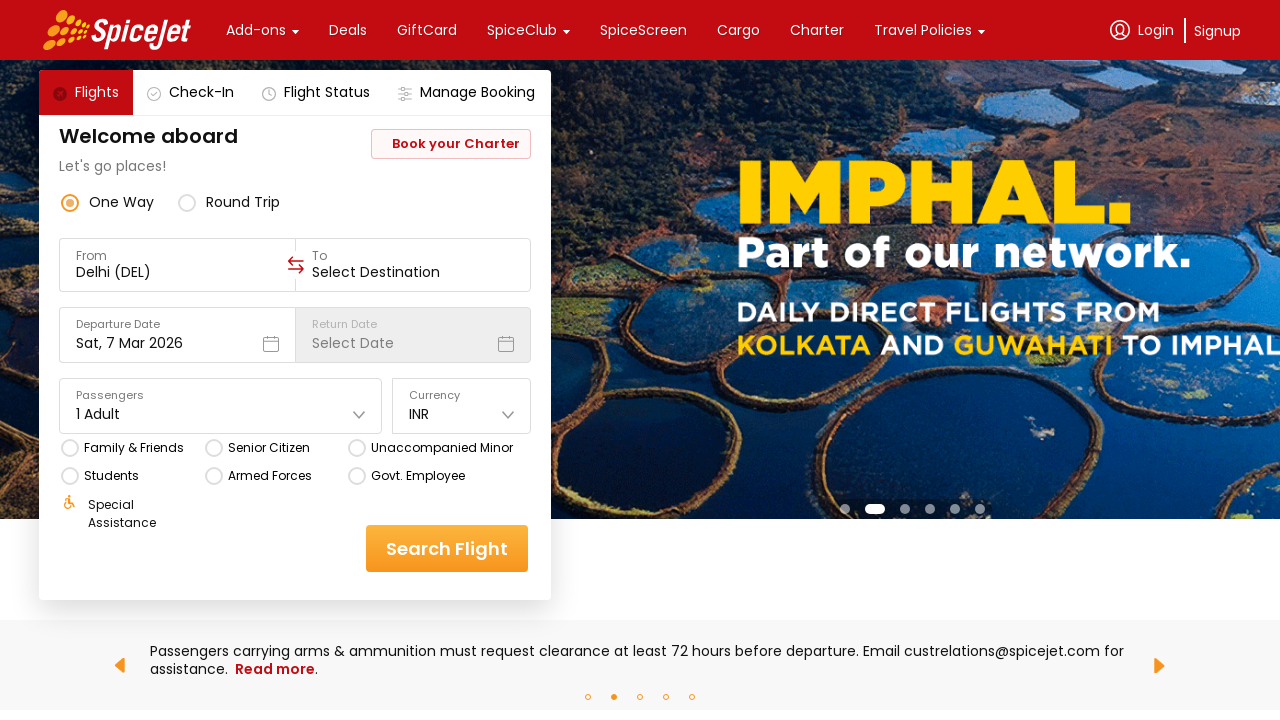